Tests clicking a checkbox element and verifies that the checkbox icon becomes visible indicating the checkbox is checked.

Starting URL: https://leafground.com/checkbox.xhtml

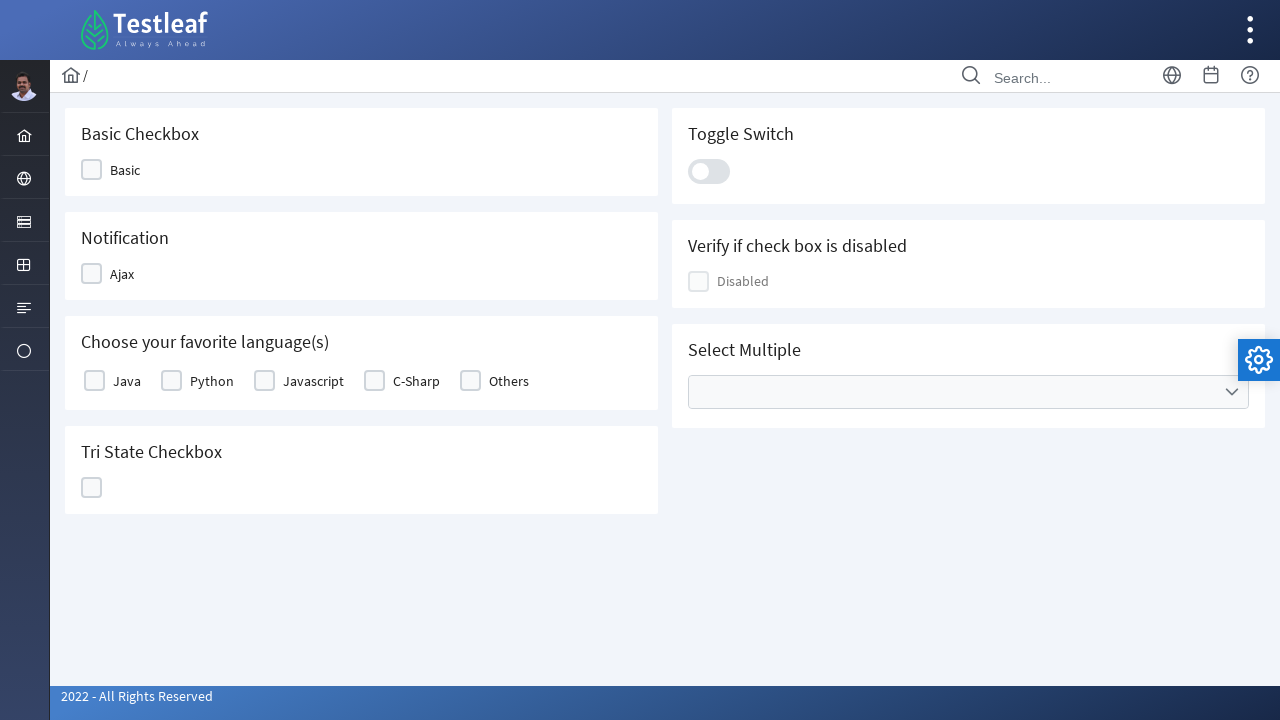

Clicked on the checkbox element at (92, 170) on div.ui-chkbox-box.ui-widget.ui-corner-all.ui-state-default
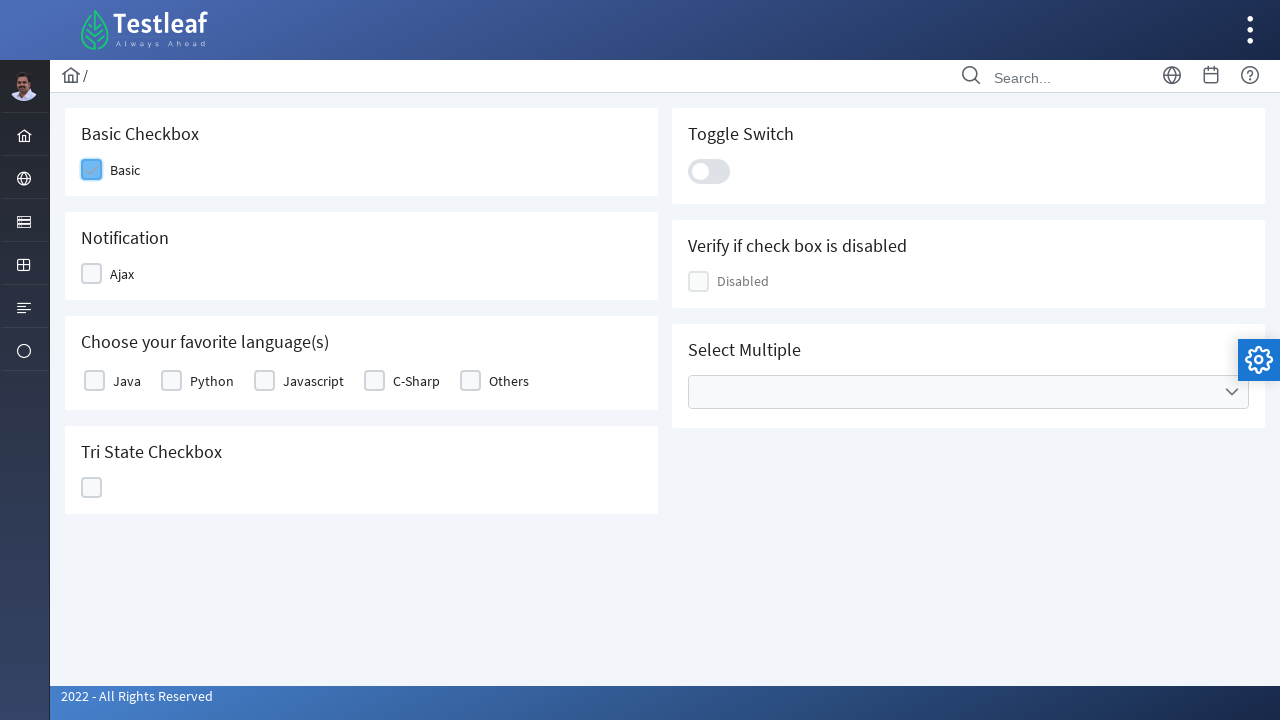

Verified that the checkbox icon is visible, confirming the checkbox is checked
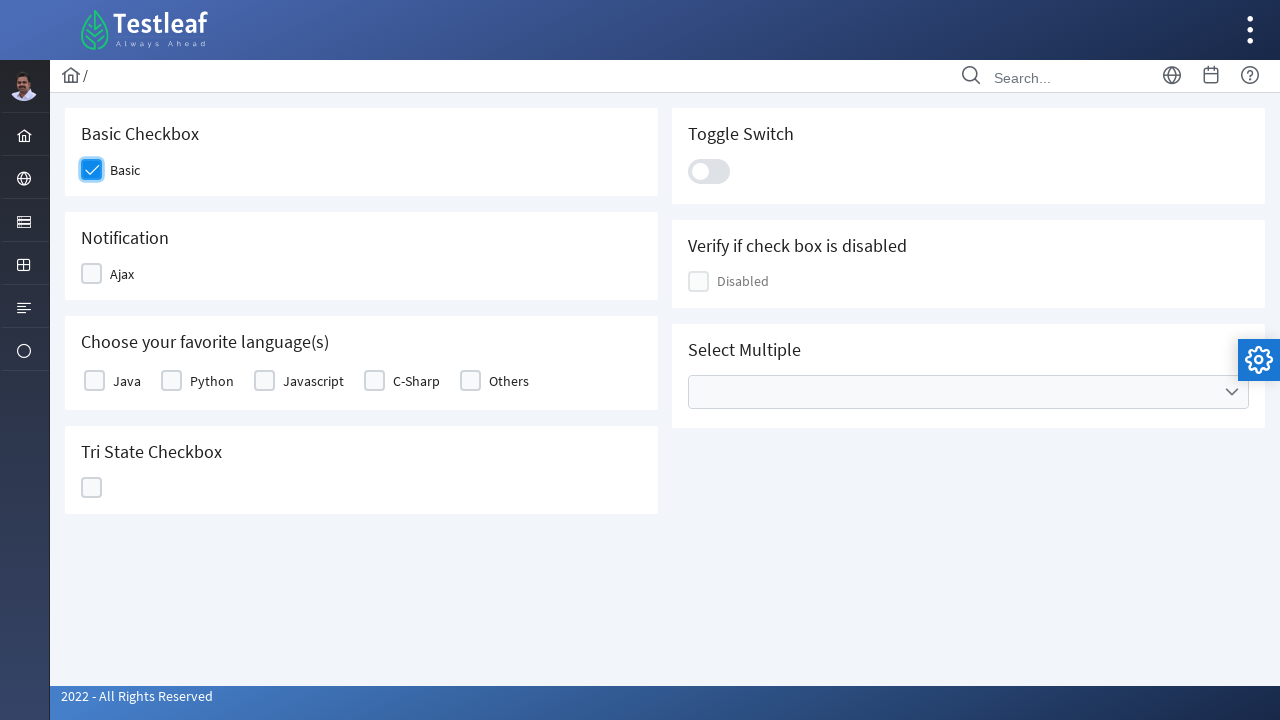

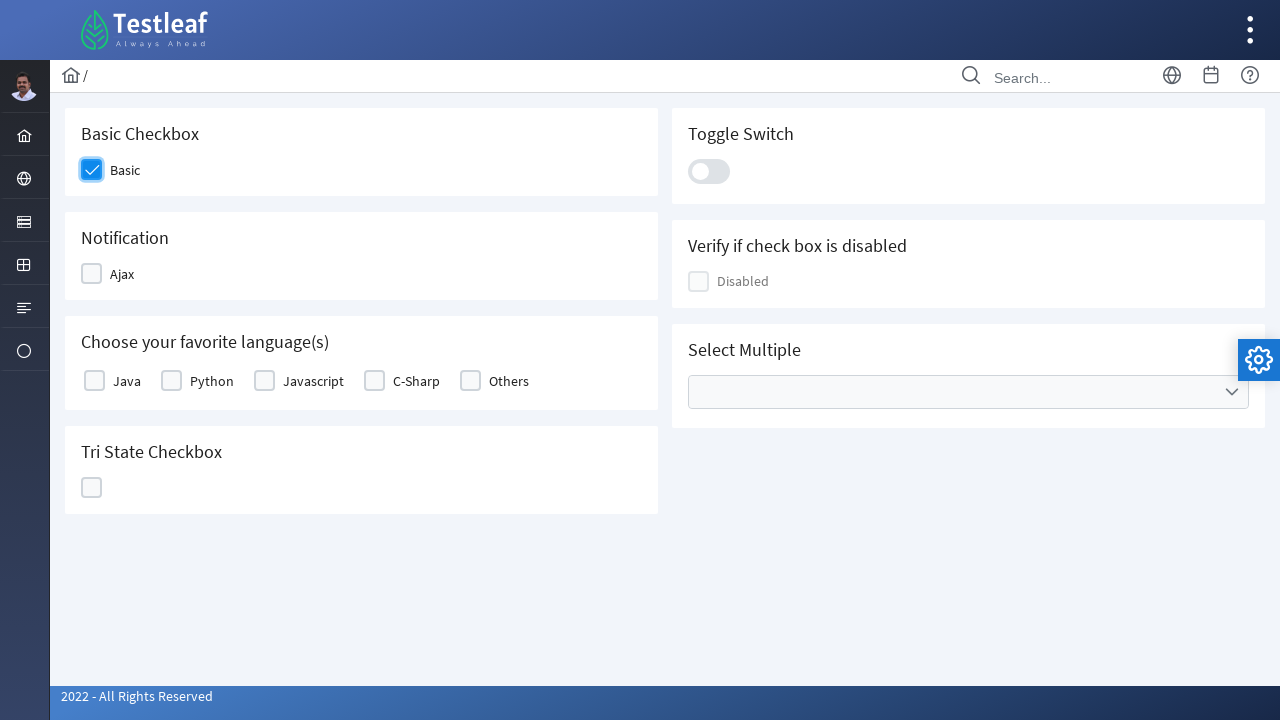